Navigates to the Zoho CRM free trial page and verifies the page loads successfully by waiting for page content to be visible.

Starting URL: https://www.zoho.com/crm/free-crm.html

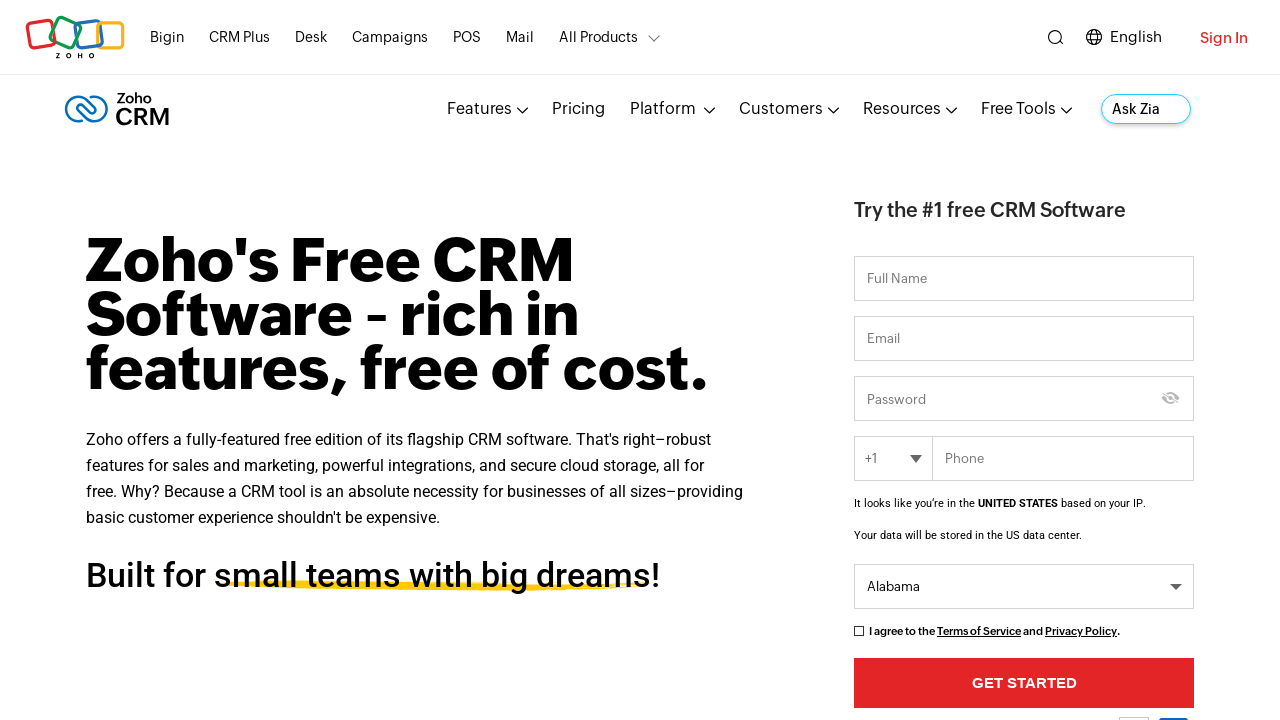

Navigated to Zoho CRM free trial page
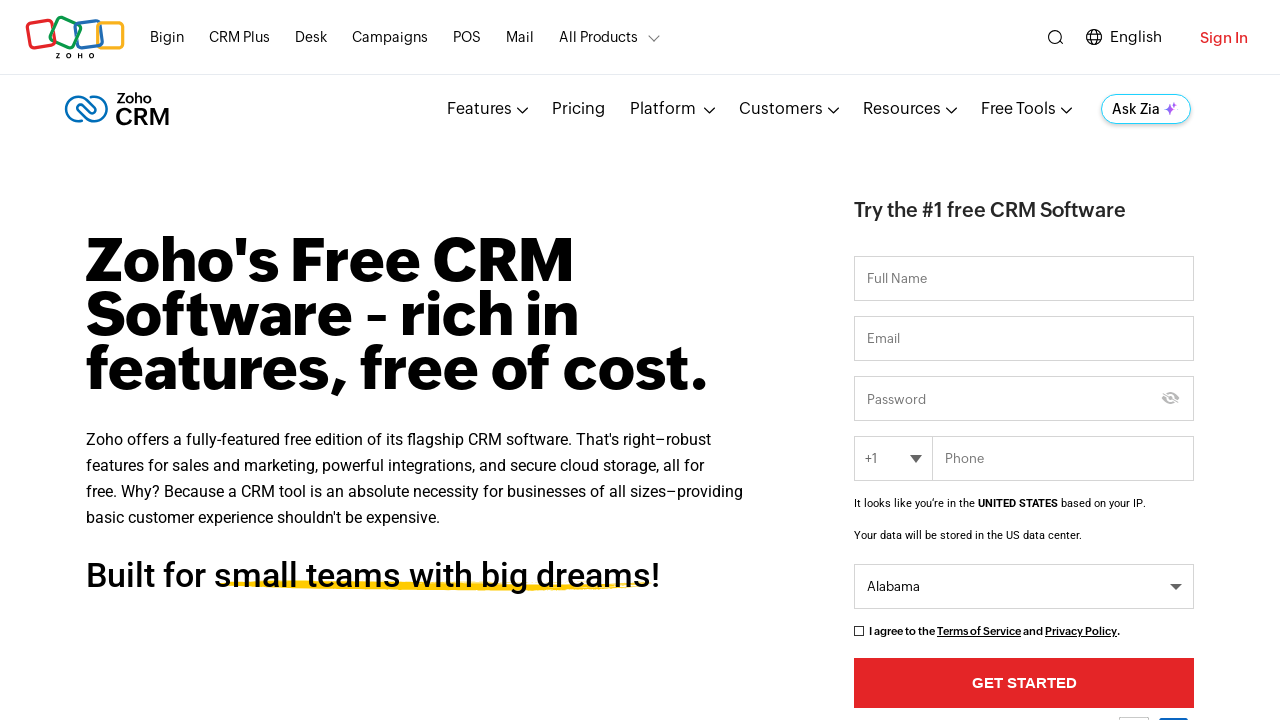

Page DOM content fully loaded
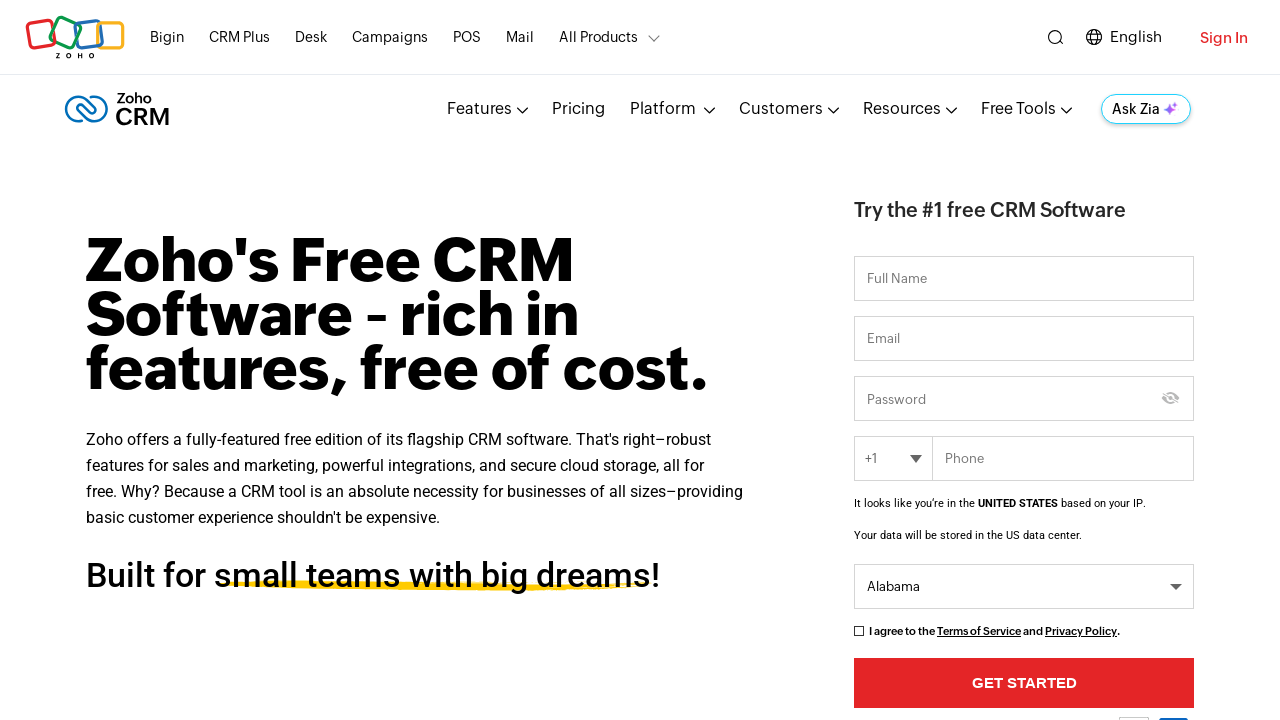

Page body element is visible and ready
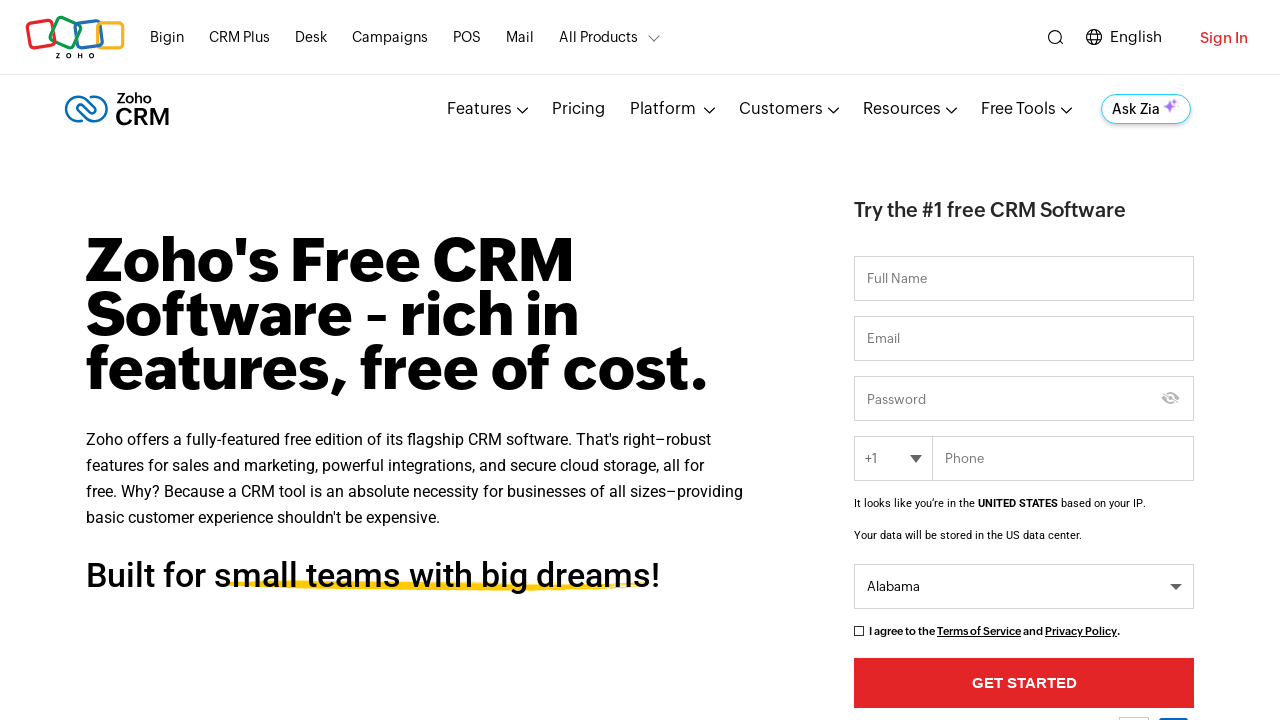

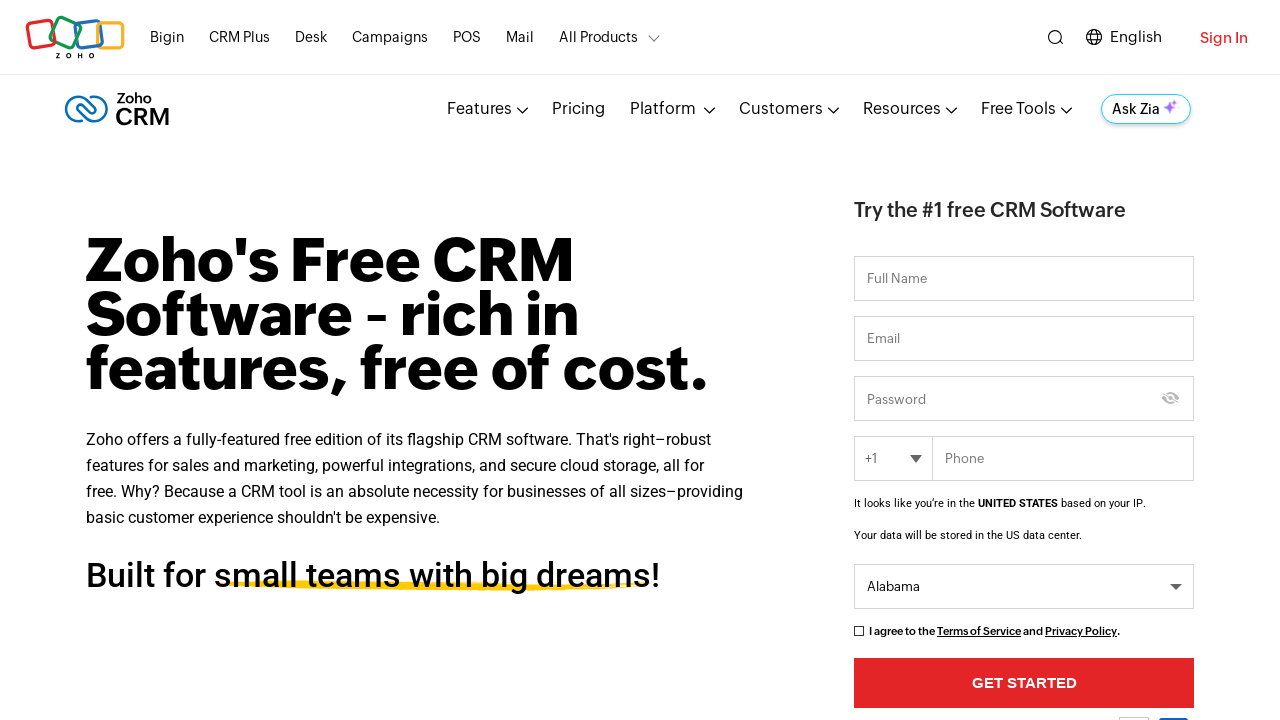